Tests the sorting functionality of a web table by clicking the column header to sort vegetables/fruits by name and verifying the table updates accordingly

Starting URL: https://rahulshettyacademy.com/seleniumPractise/#/offers

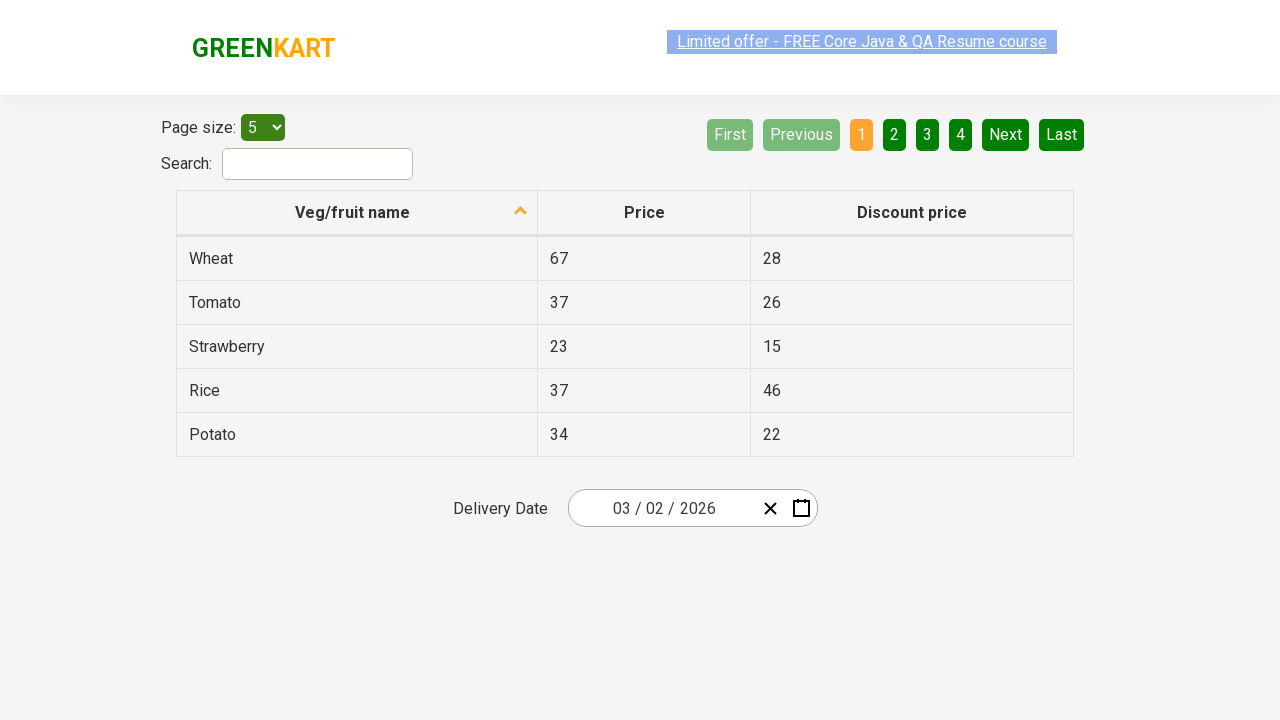

Waited for table to load and verified initial items are present
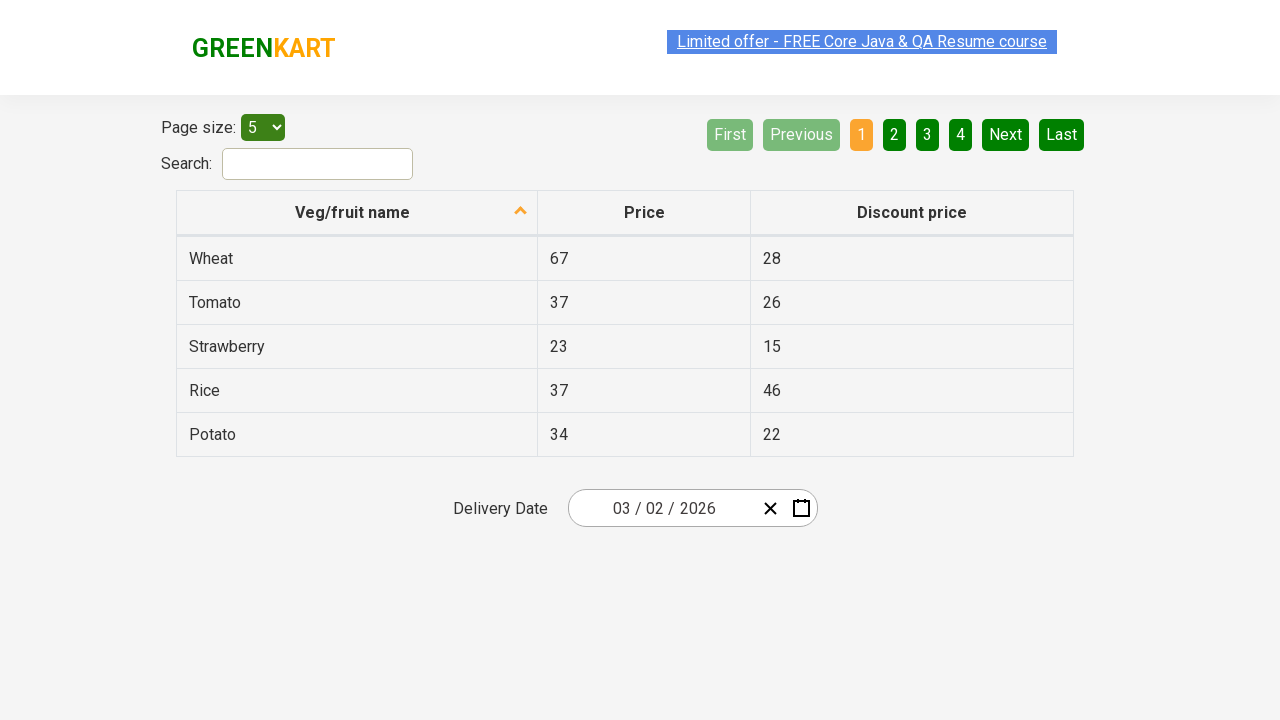

Clicked the 'Veg/fruit name' column header to sort the table at (353, 212) on xpath=//span[text()='Veg/fruit name']
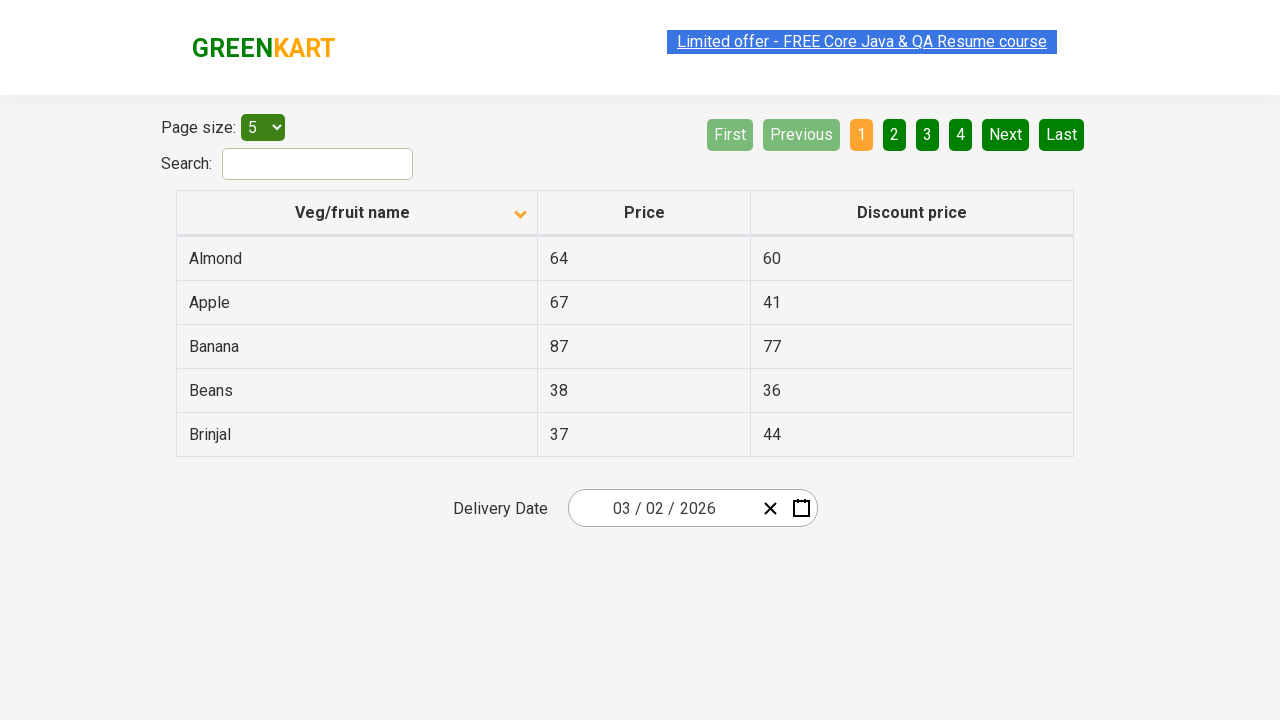

Waited for the table to re-render after sorting
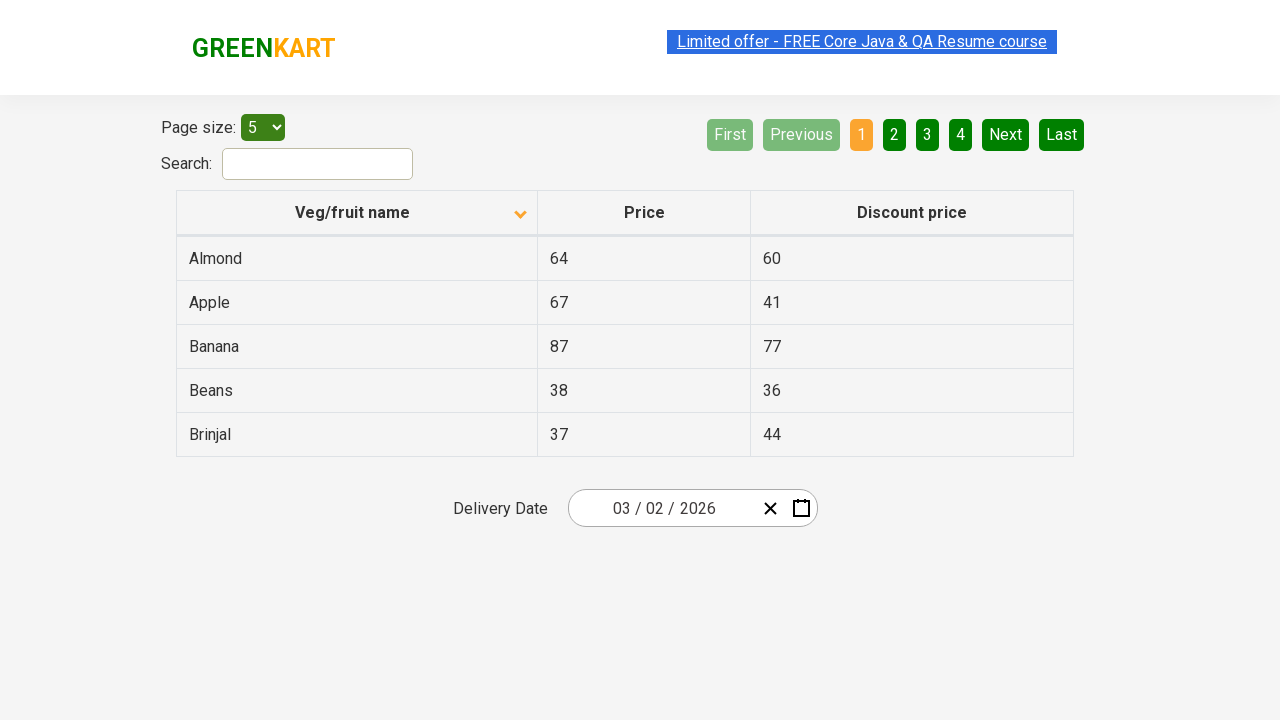

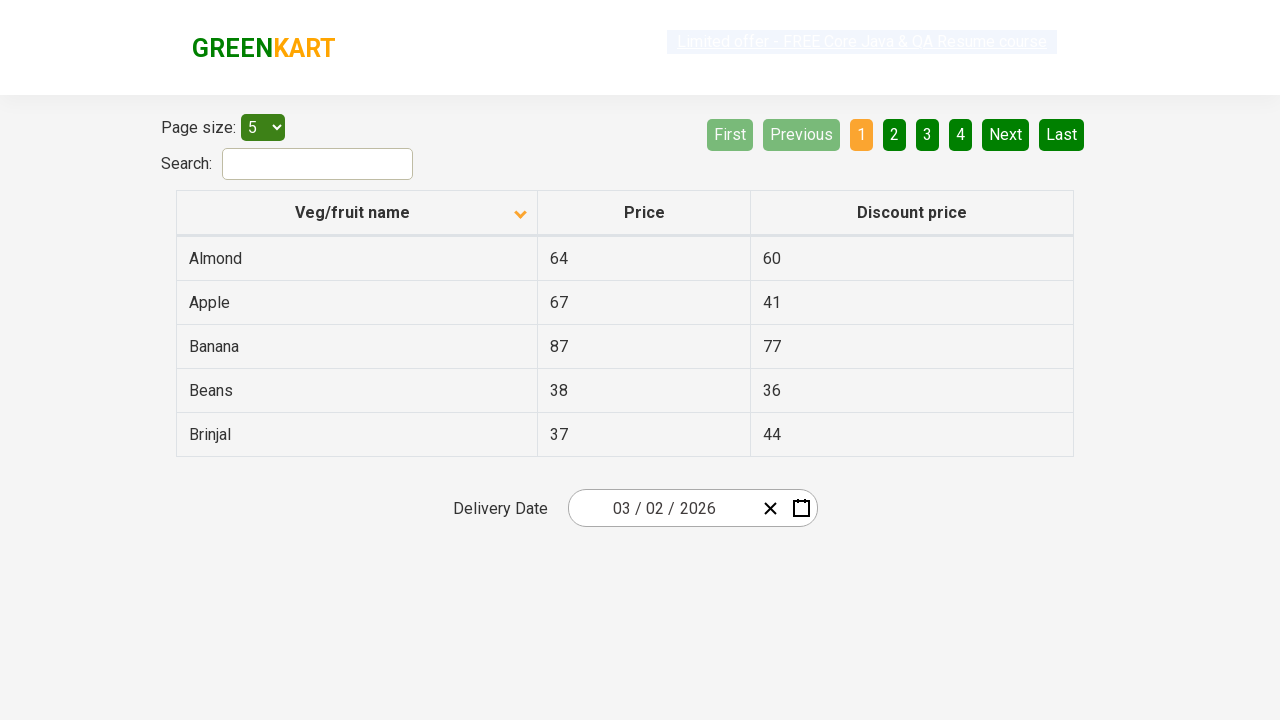